Checks if the company branding logo is displayed on the OrangeHRM login page

Starting URL: https://opensource-demo.orangehrmlive.com/web/index.php/auth/login

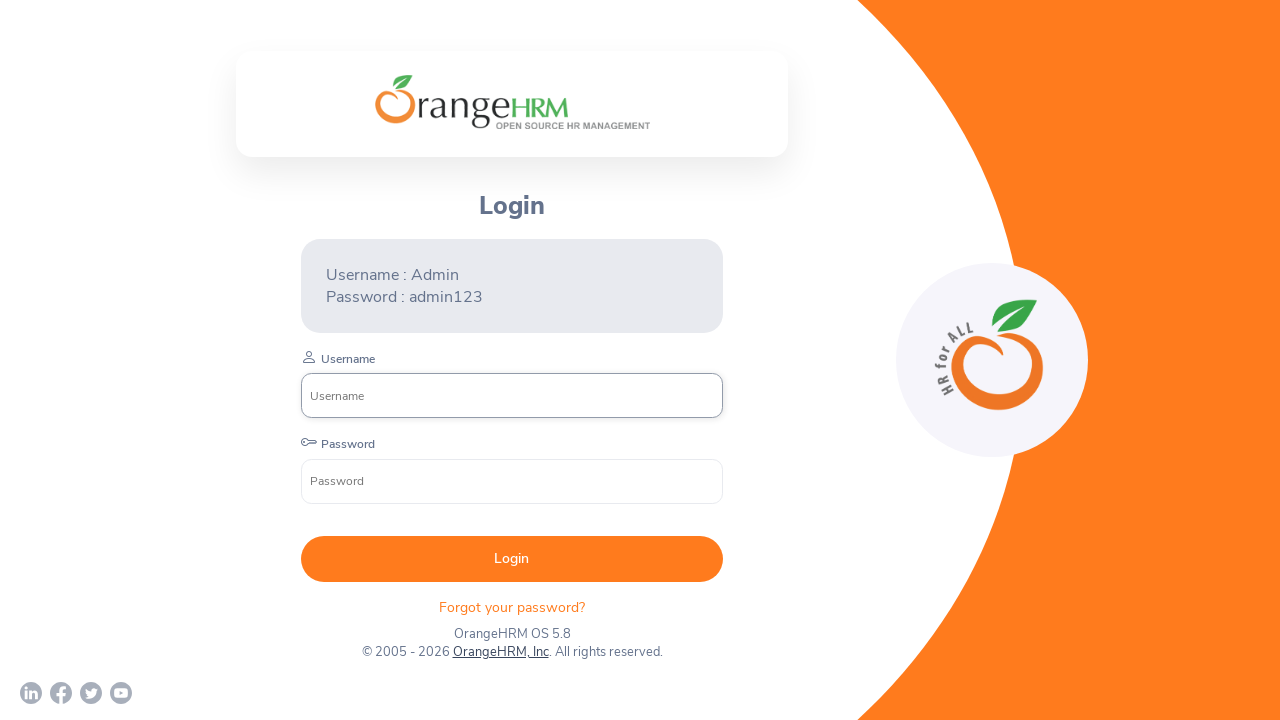

Checked if company branding logo is visible on OrangeHRM login page
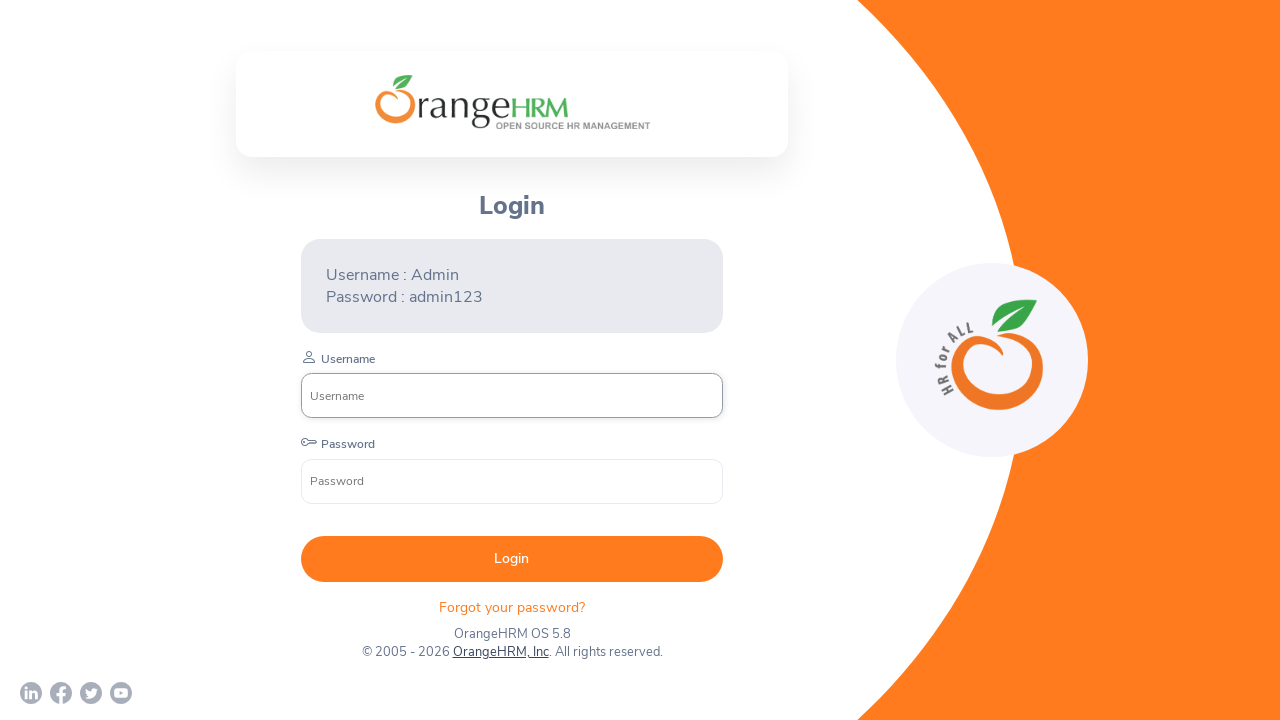

Printed logo visibility status
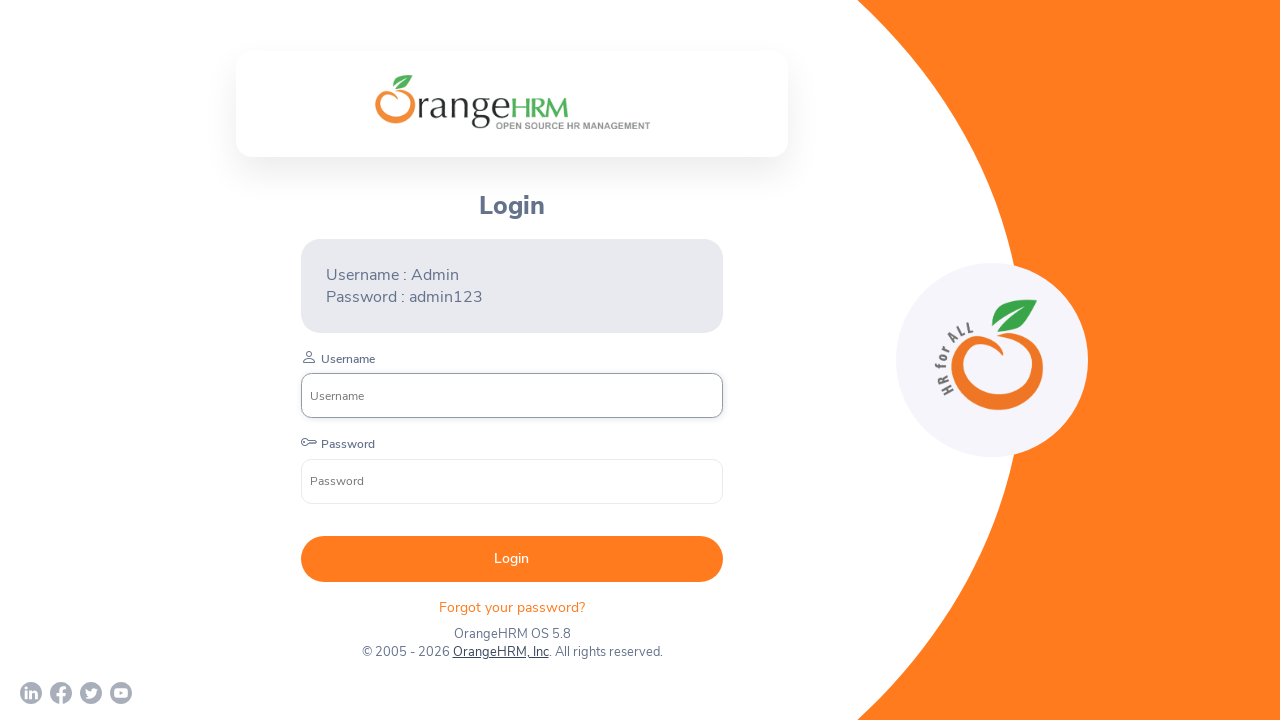

Printed test name 'A'
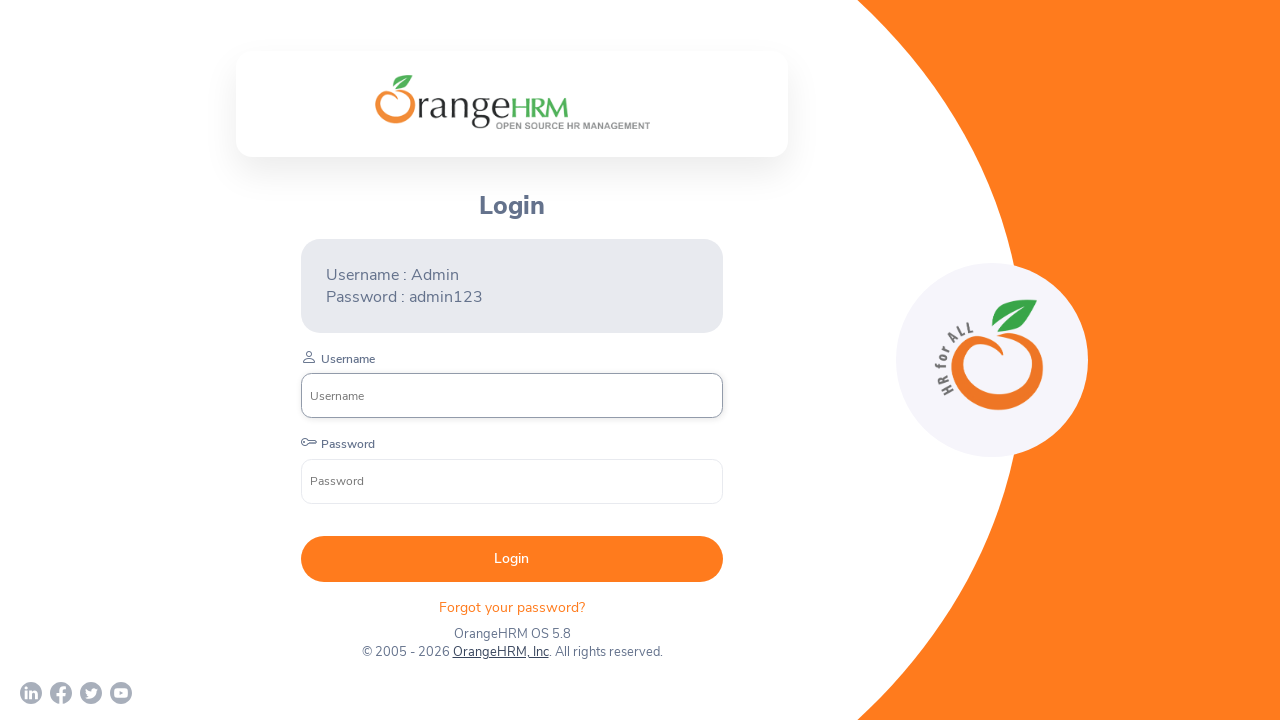

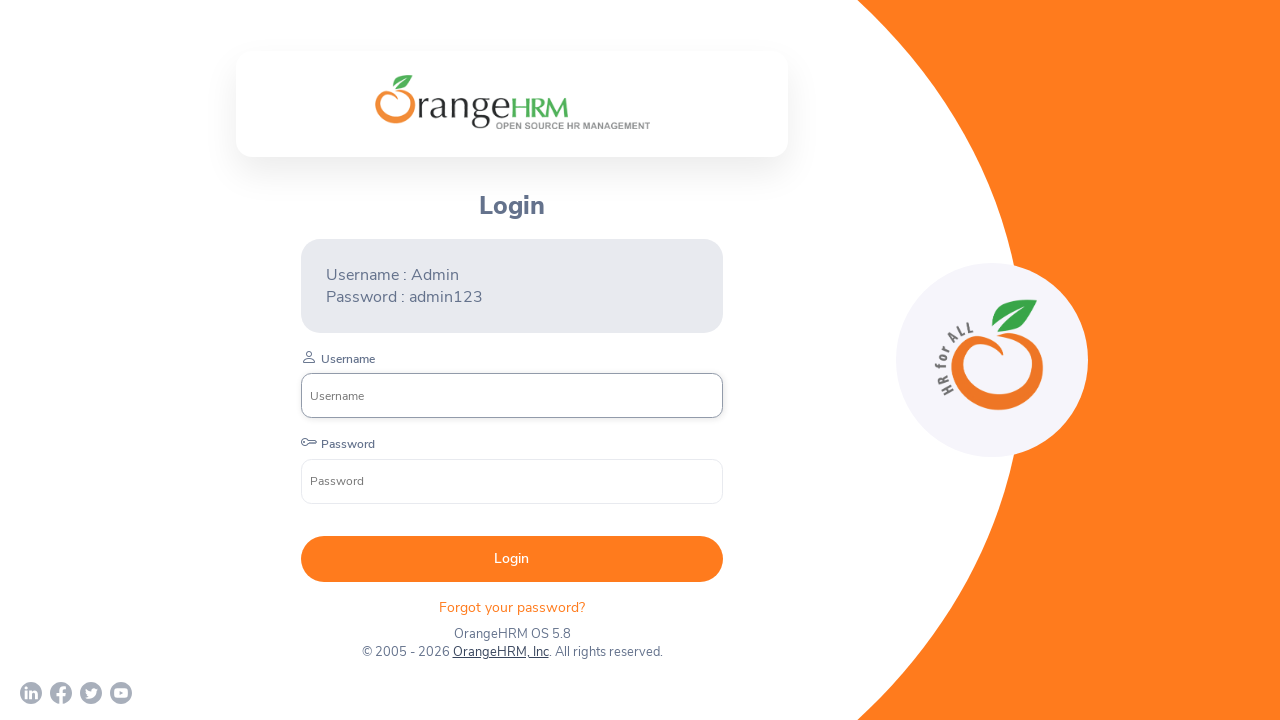